Tests dropdown selection functionality by selecting options from multiple dropdown menus including fruits, superheroes, programming languages, and countries.

Starting URL: https://letcode.in/dropdowns

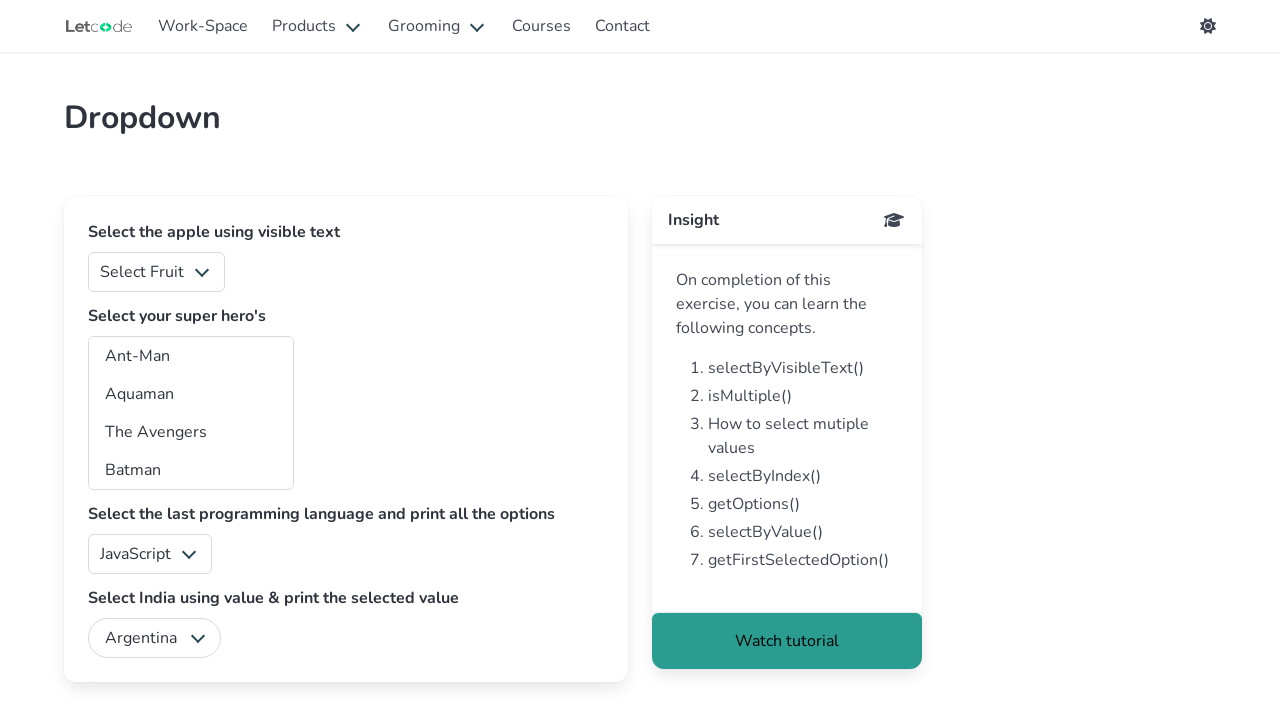

Selected 'Apple' from fruits dropdown on #fruits
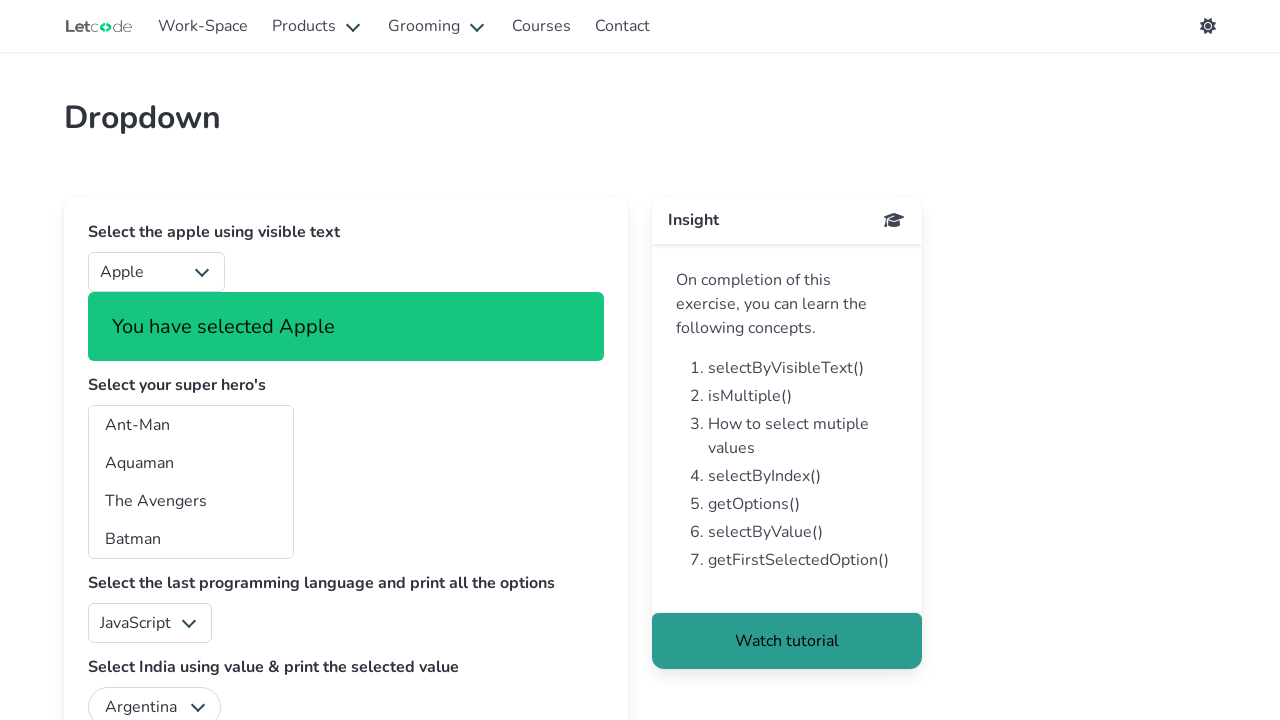

Clicked on confirmation text 'You have selected Apple' at (346, 326) on internal:text="You have selected Apple"i
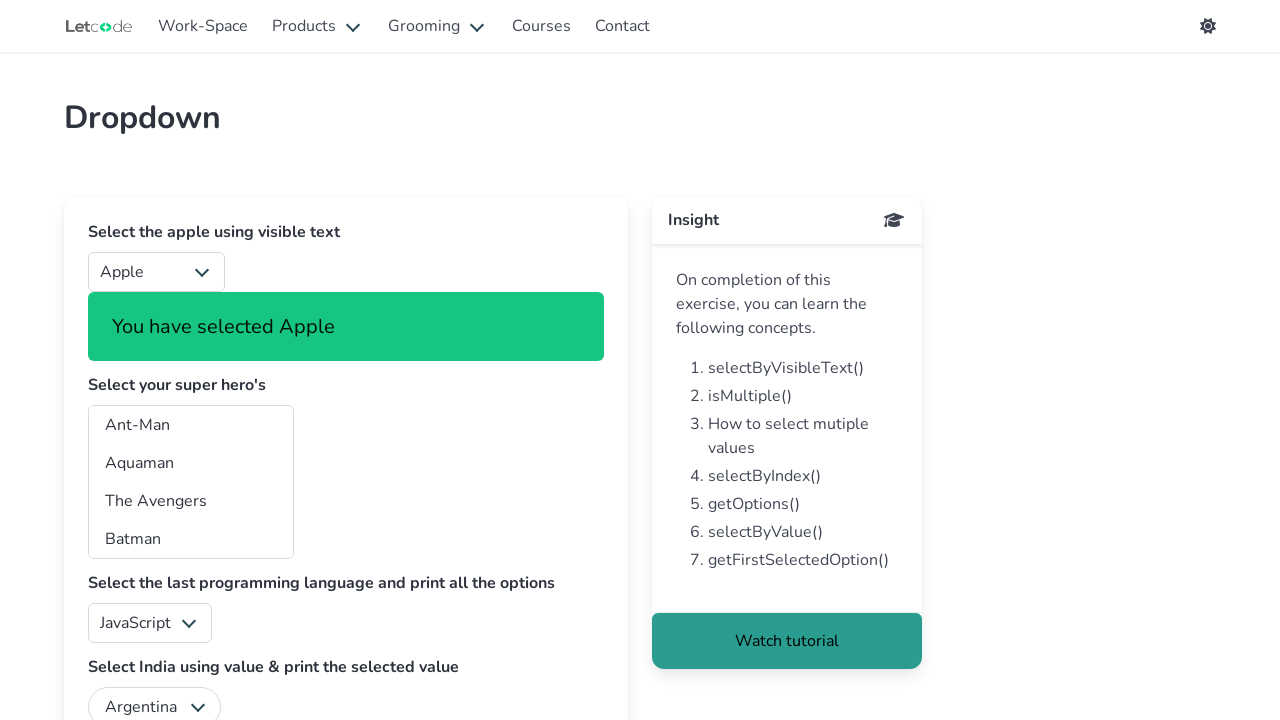

Selected superhero option with value 'am' from superheroes dropdown on #superheros
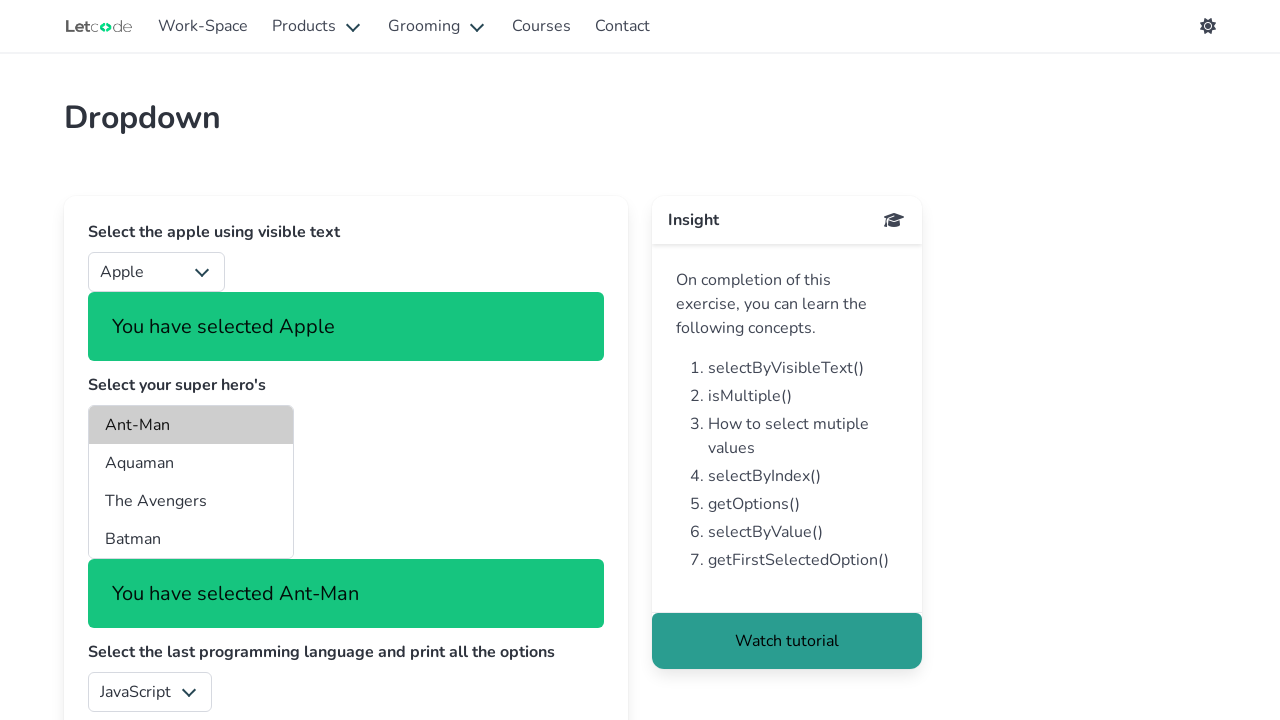

Selected 'java' from programming language dropdown on #lang
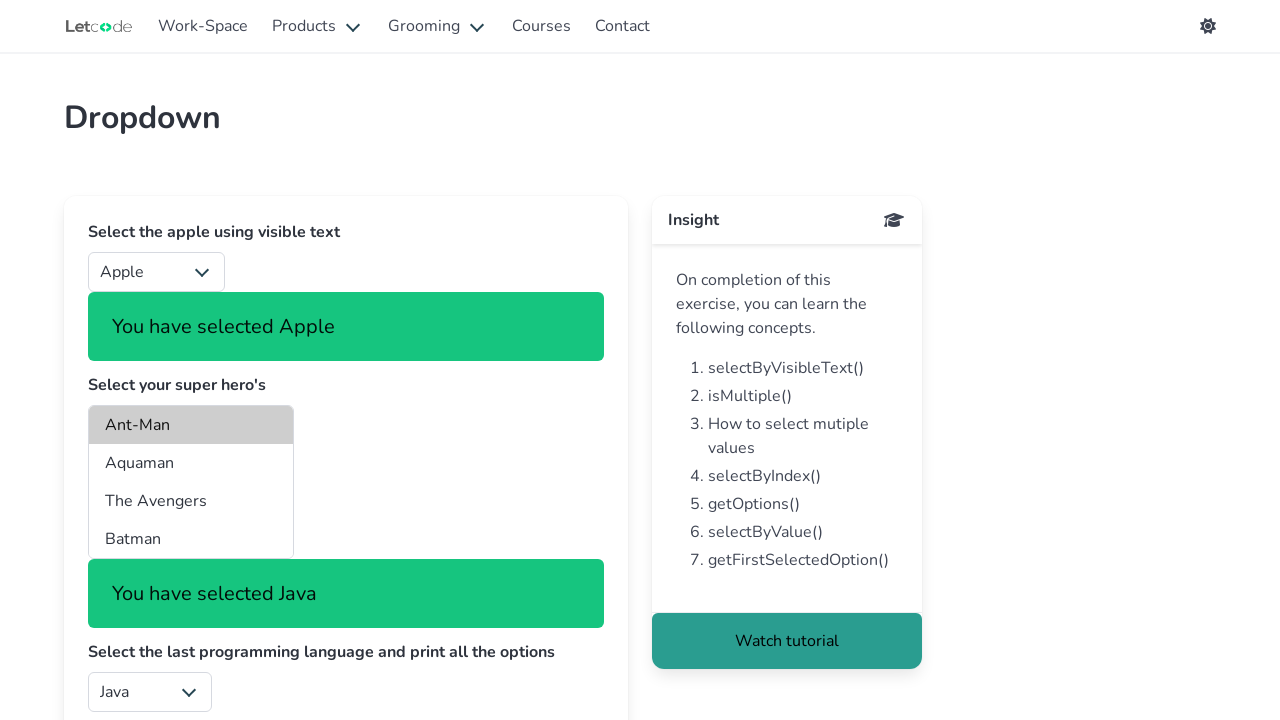

Selected 'India' from country dropdown on #country
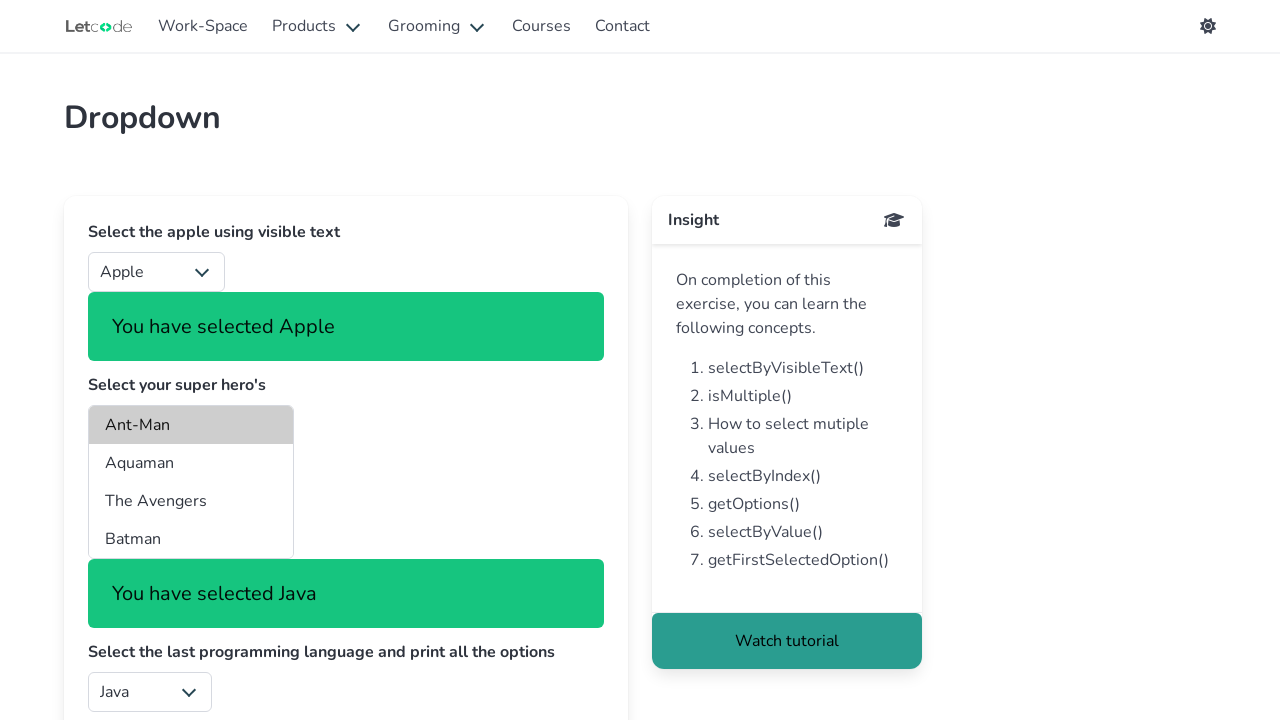

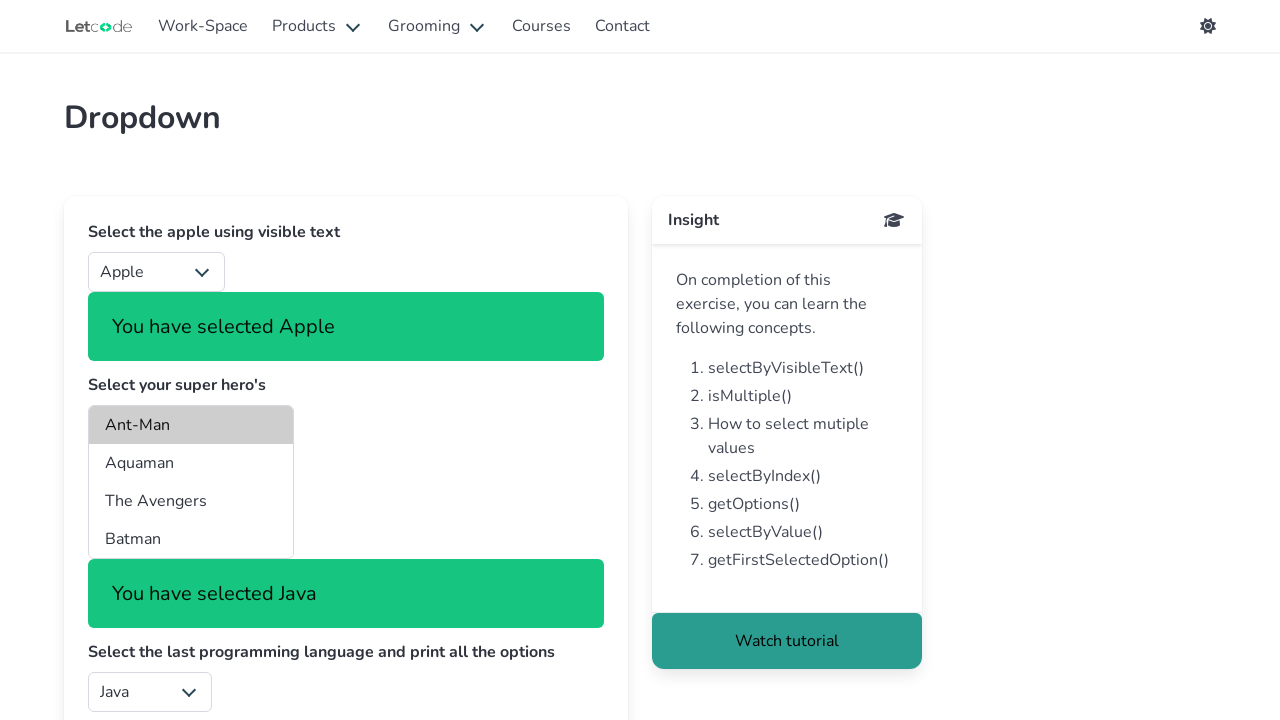